Tests a signup/contact form by filling in first name, last name, and email fields, then clicking the submit button.

Starting URL: http://secure-retreat-92358.herokuapp.com/

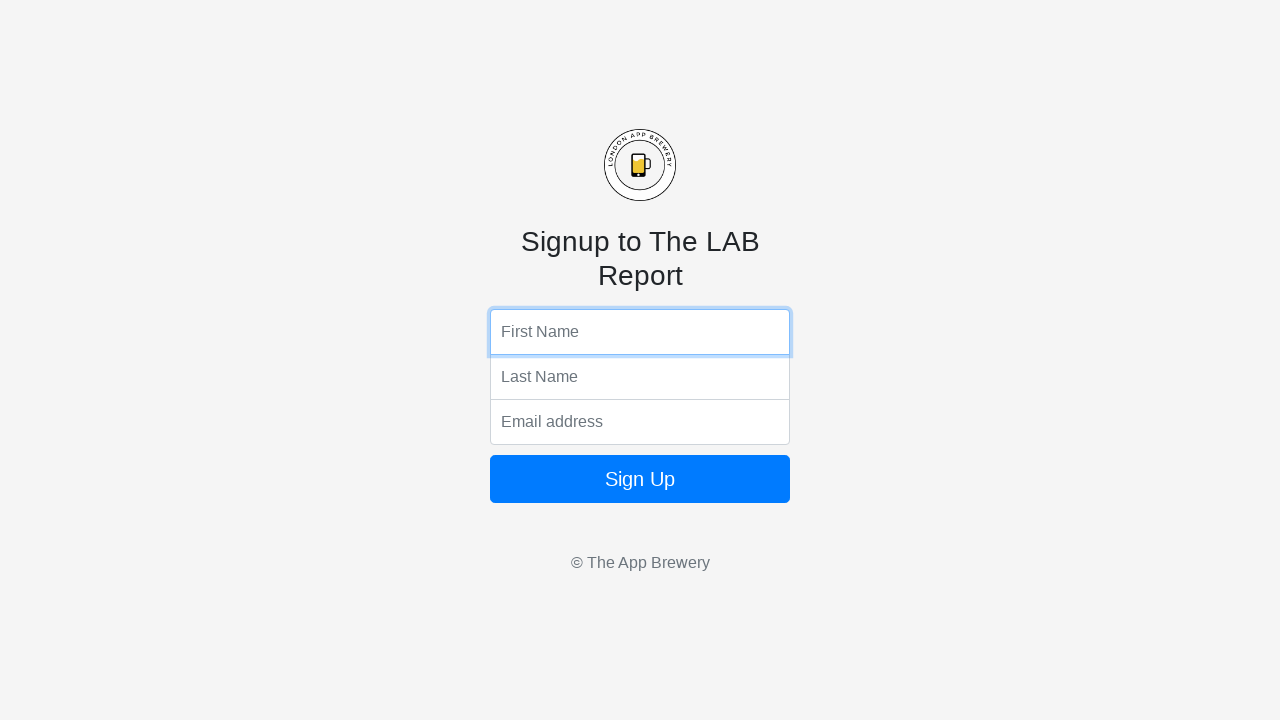

Filled first name field with 'Marcus' on input[name='fName']
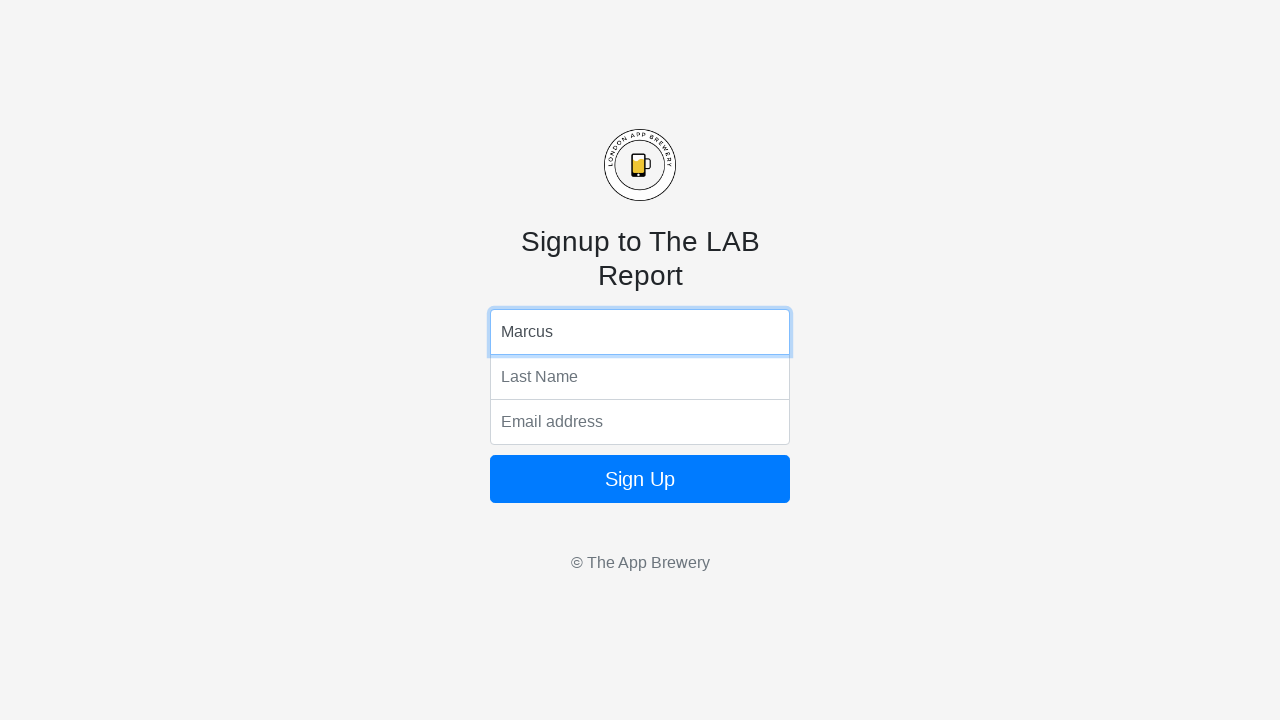

Filled last name field with 'Johnson' on input[name='lName']
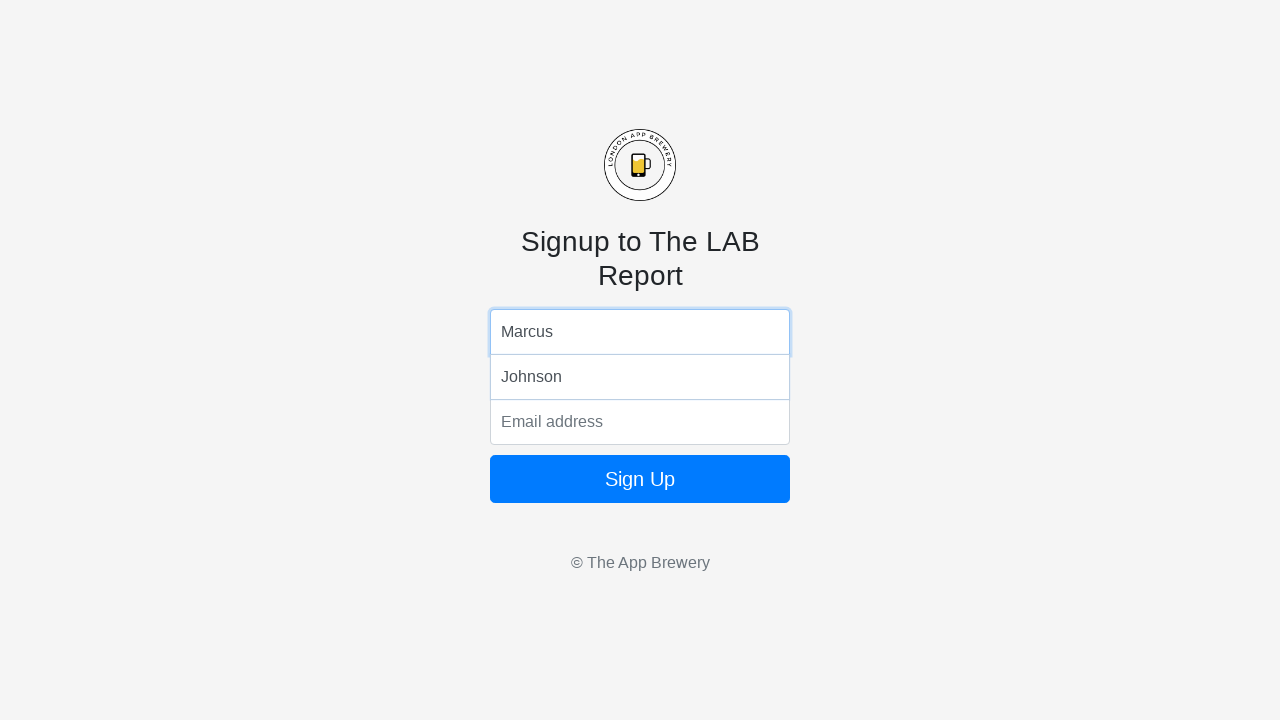

Filled email field with 'marcus.johnson@example.com' on input[name='email']
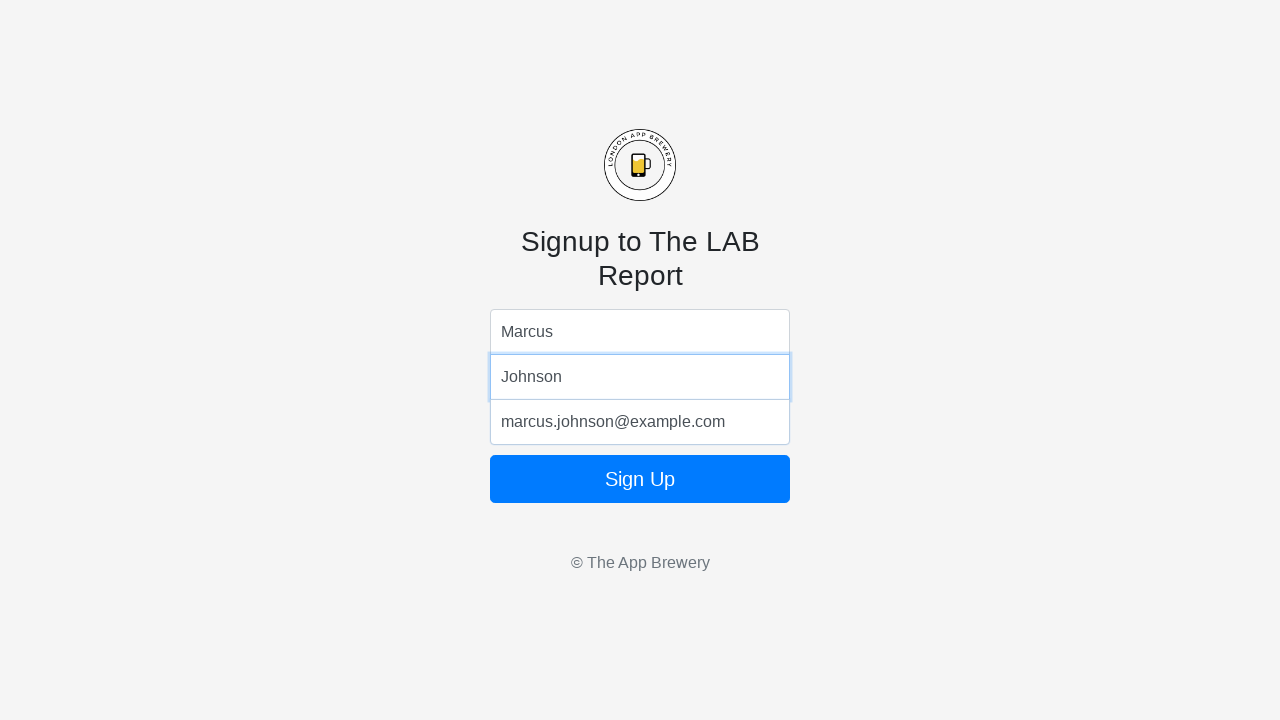

Clicked form submit button at (640, 479) on form button
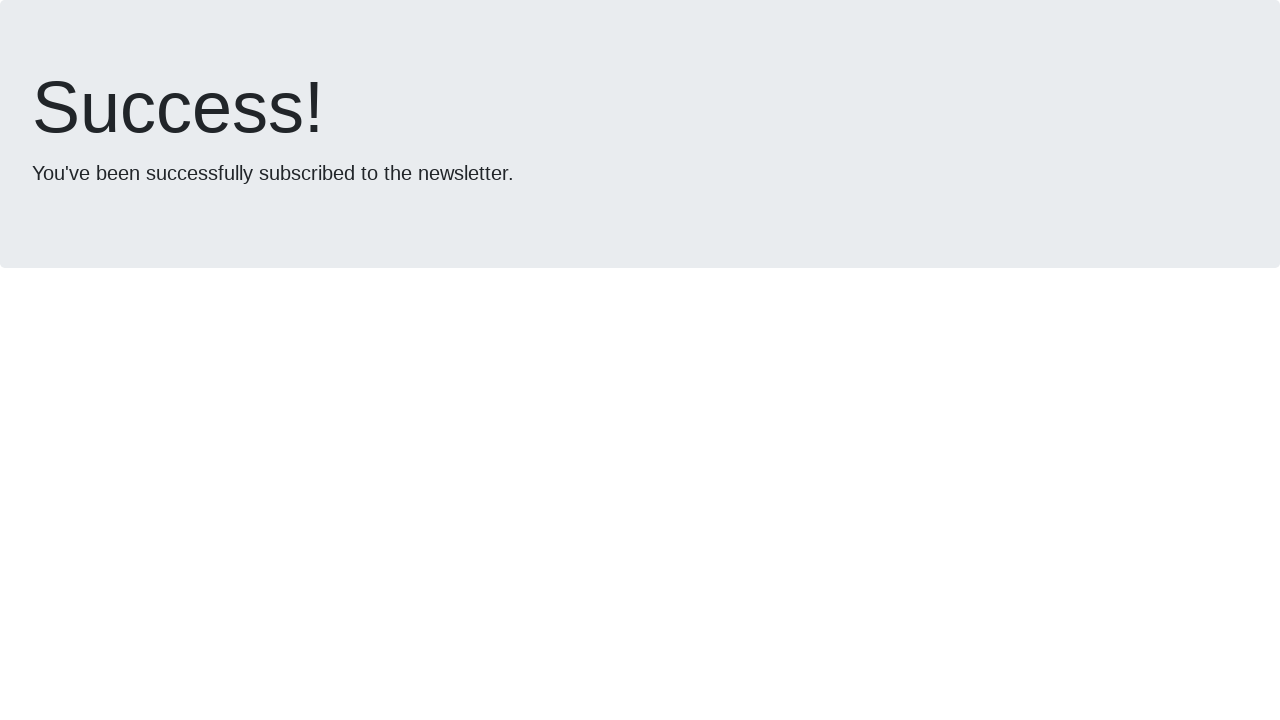

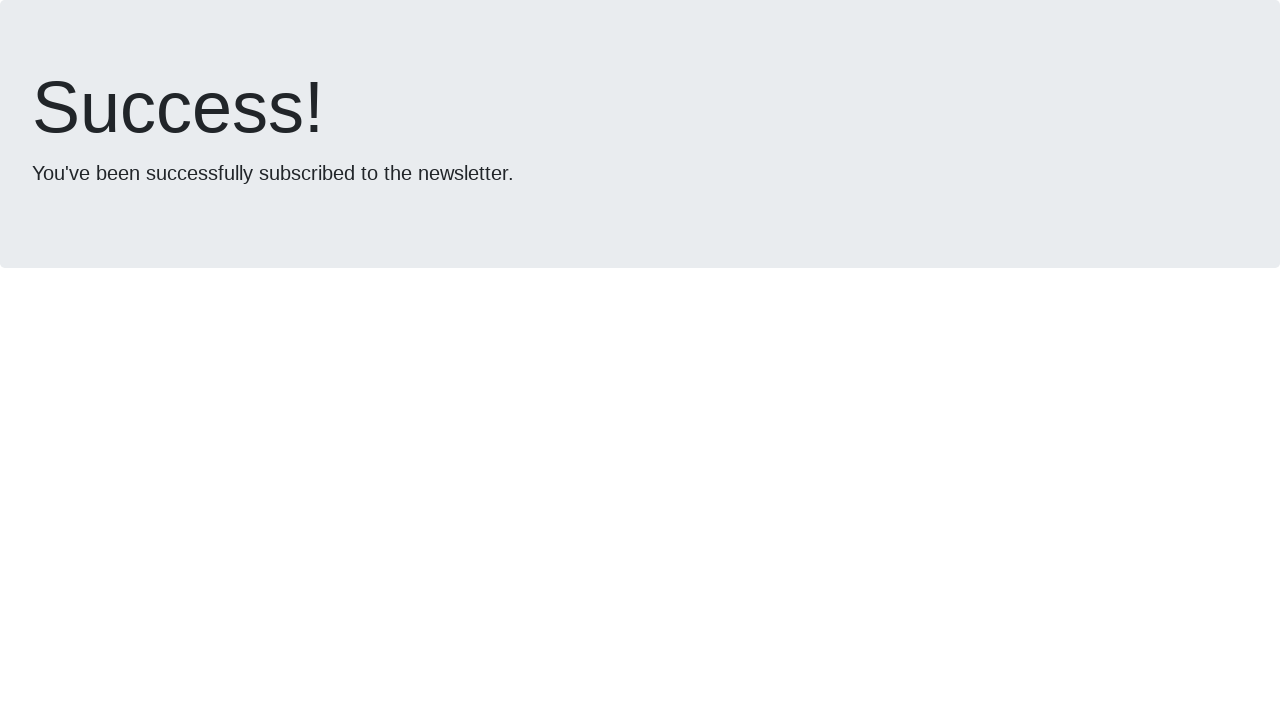